Tests the search functionality on kakaku.com by searching for "ipad" and verifying the search results page loads

Starting URL: http://kakaku.com/

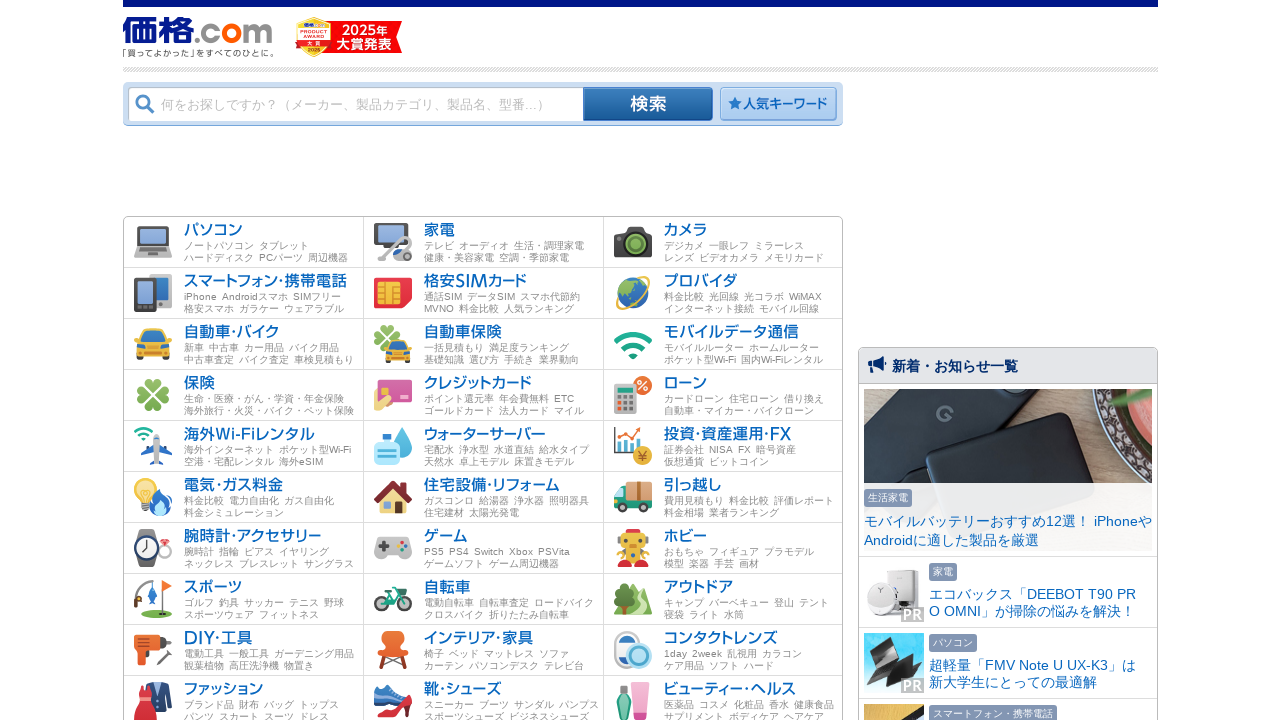

Filled search box with 'ipad' on input[name='query']
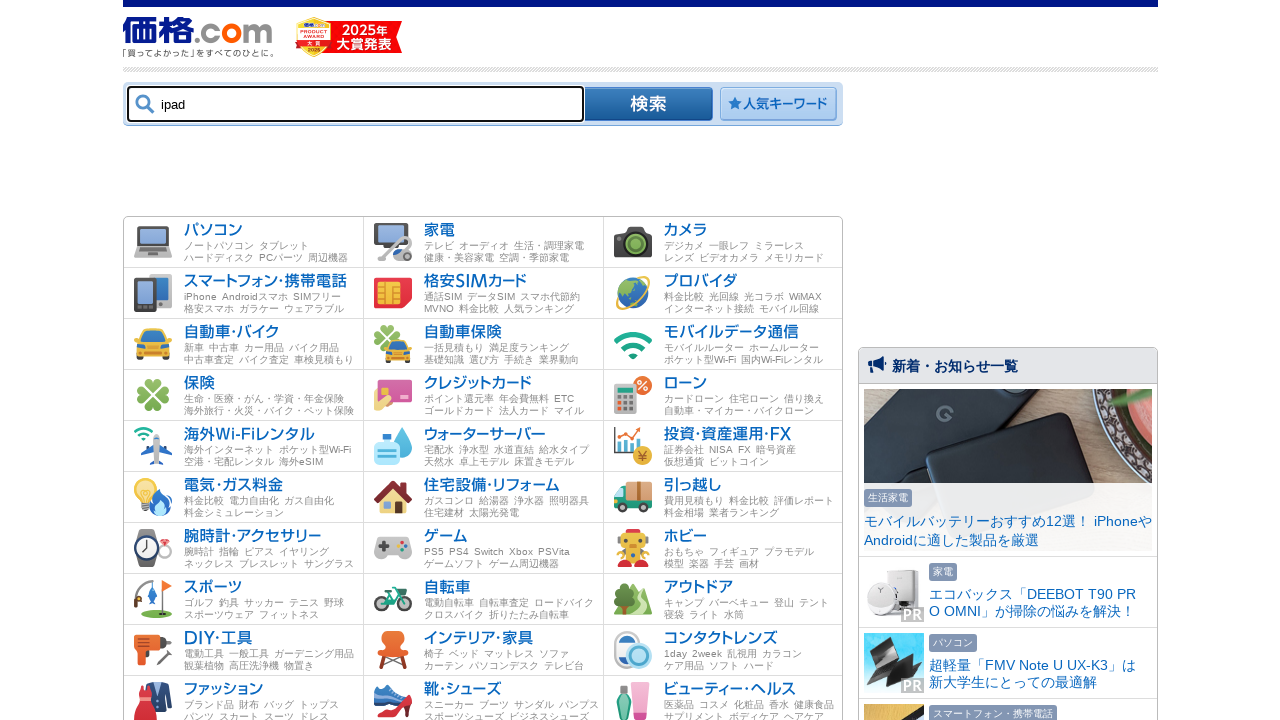

Clicked search button at (648, 104) on input[name='search']
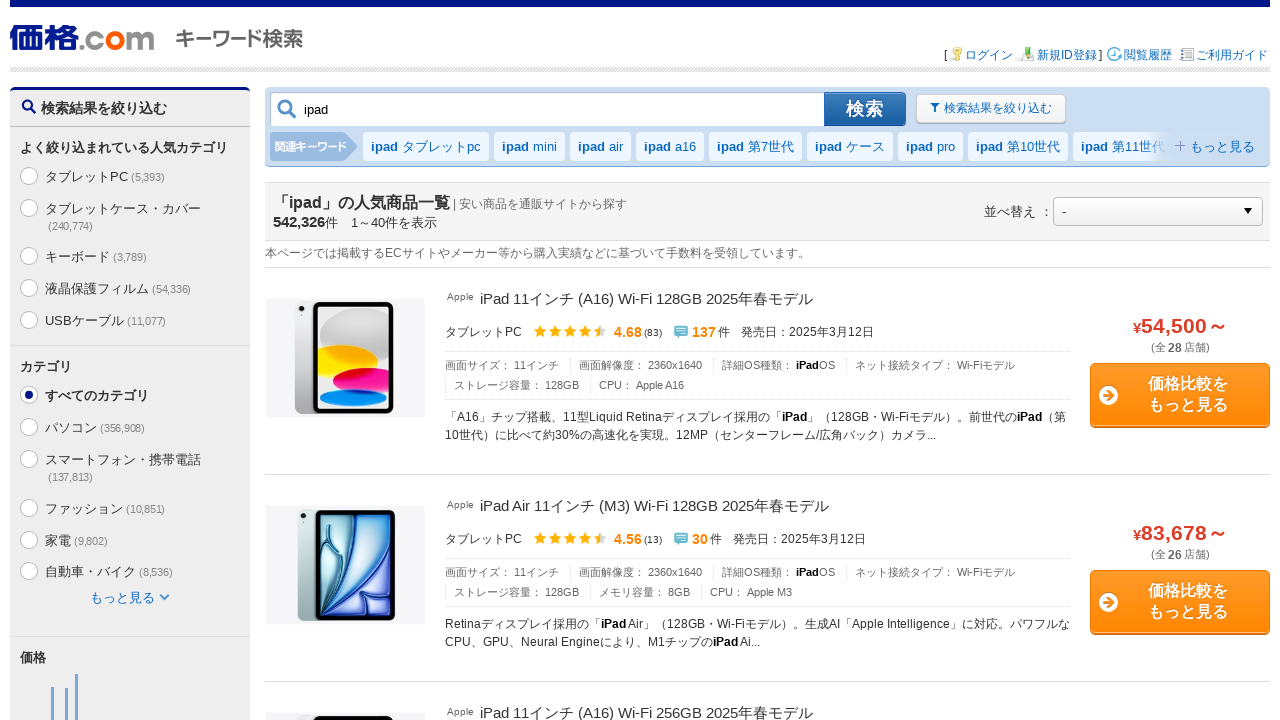

Search results page loaded (networkidle)
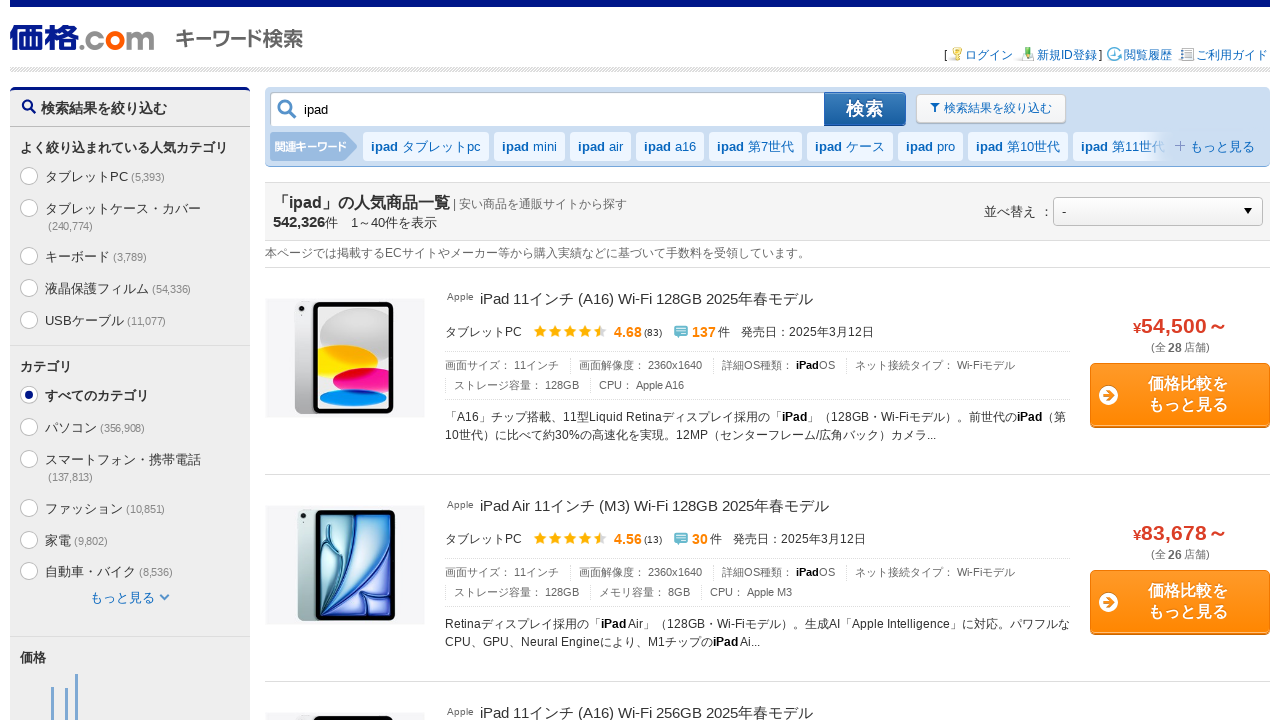

Verified 'ipad' is present in page title
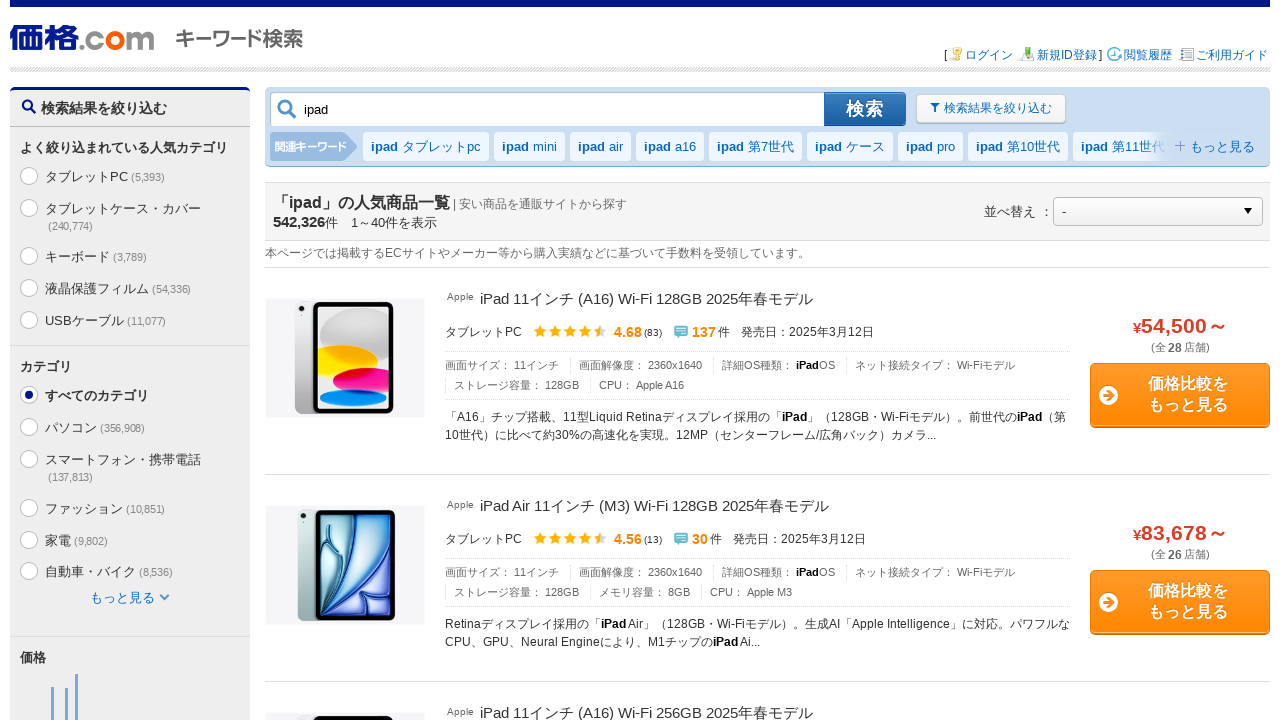

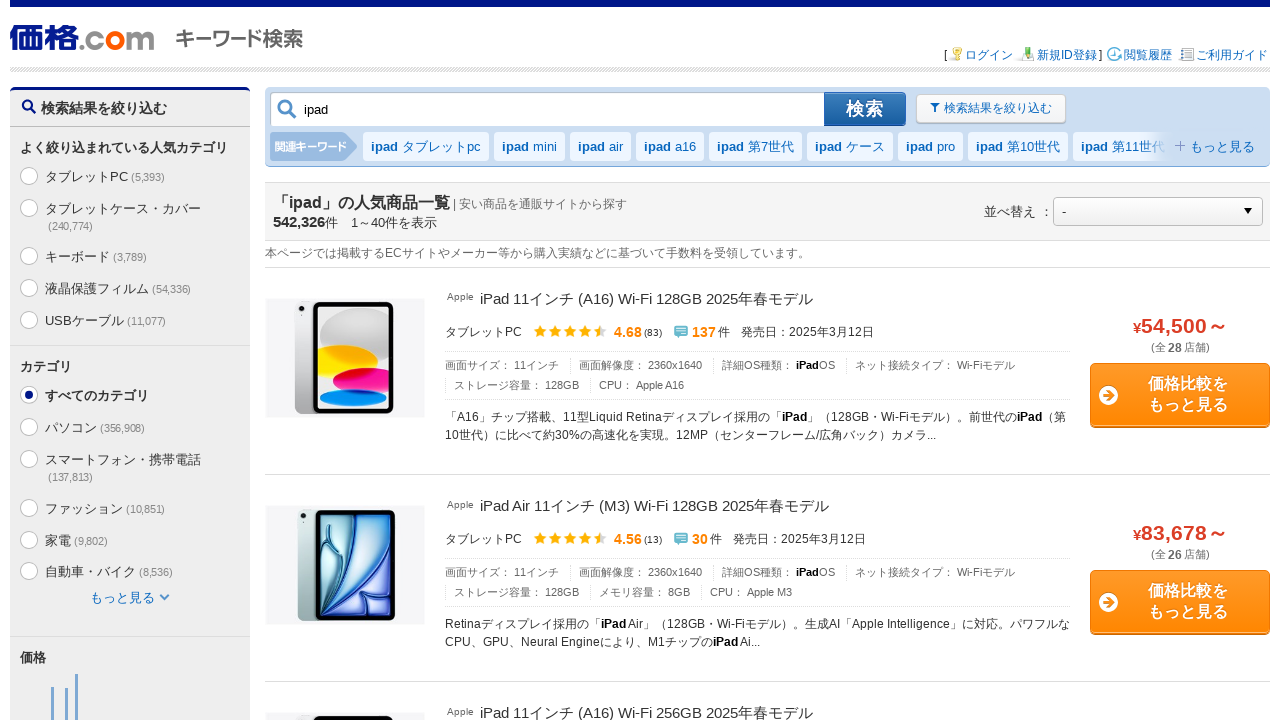